Tests dynamic loading functionality by clicking the Start button and verifying that "Hello World!" text appears after the loading completes

Starting URL: https://automationfc.github.io/dynamic-loading/

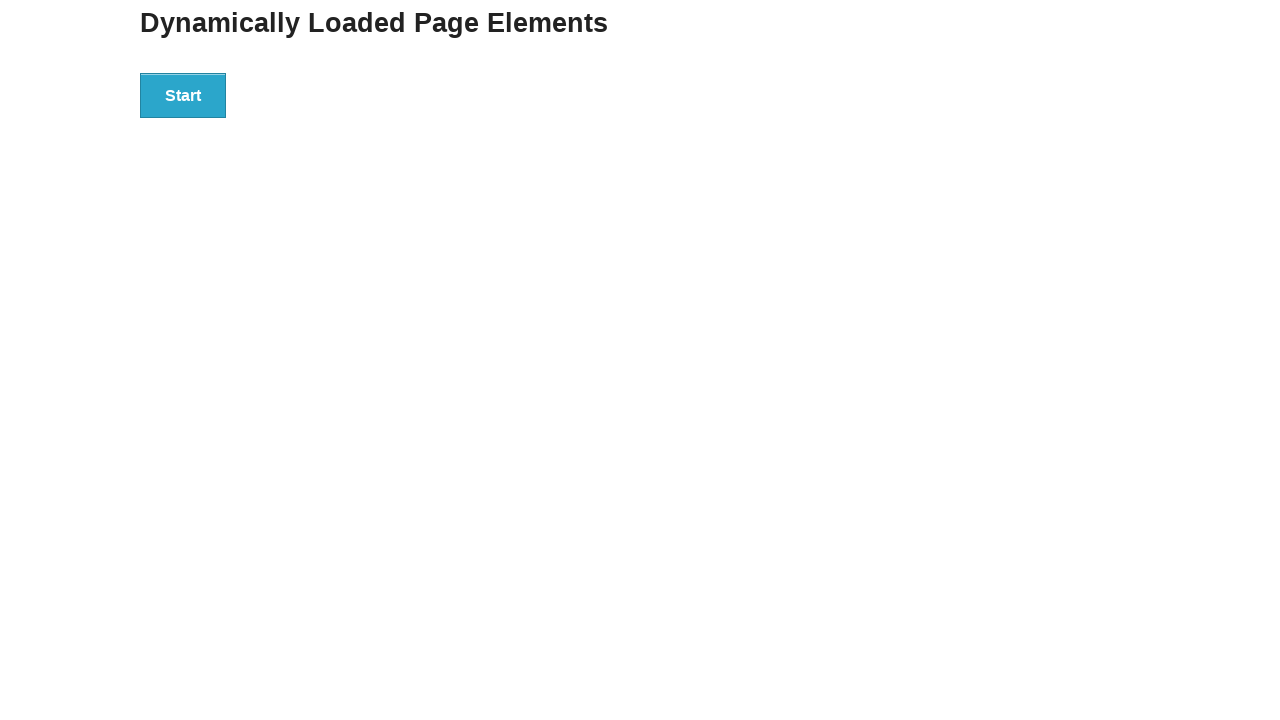

Clicked Start button to trigger dynamic loading at (183, 95) on xpath=//*[text()='Start']
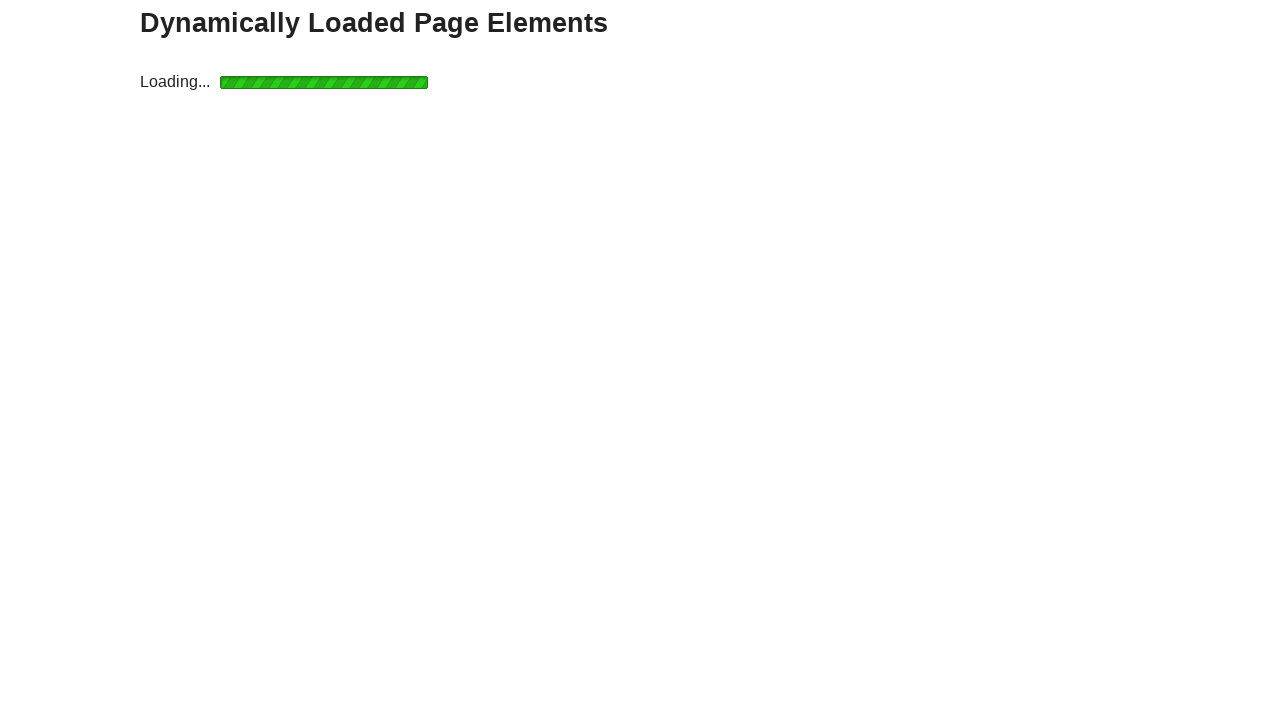

Loading text disappeared, indicating loading completed
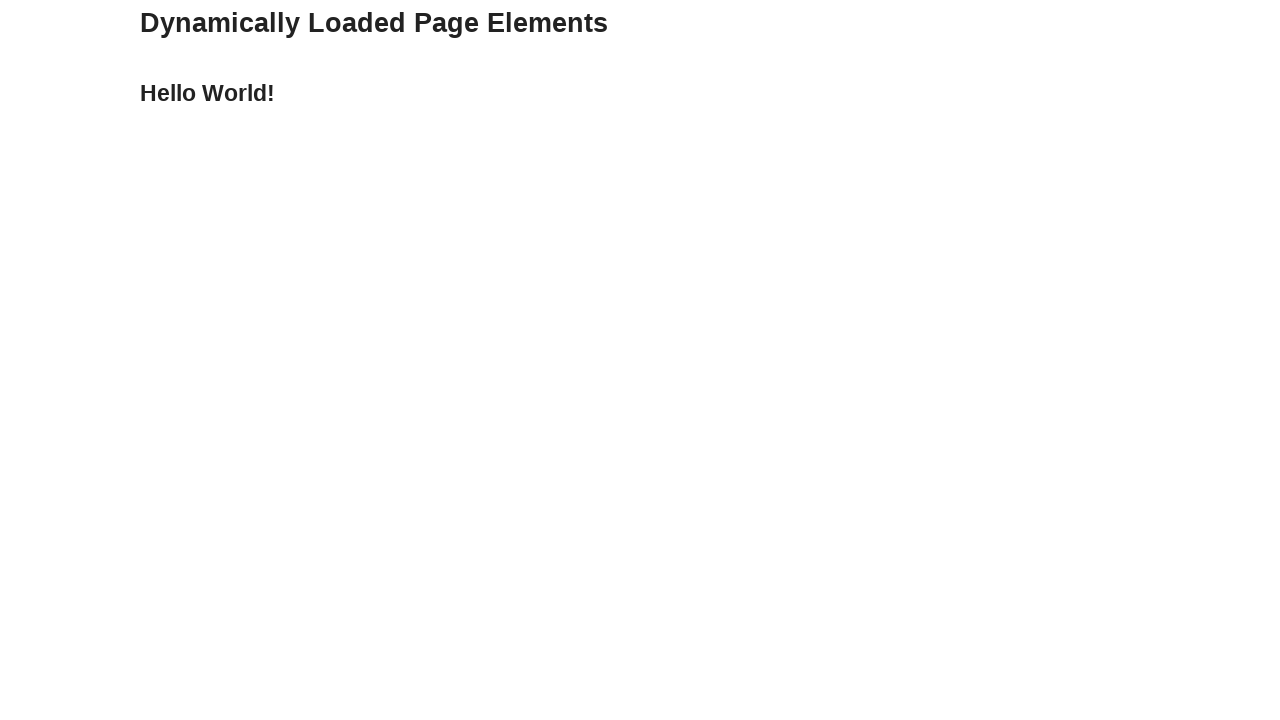

Verified 'Hello World!' text is now visible after loading completed
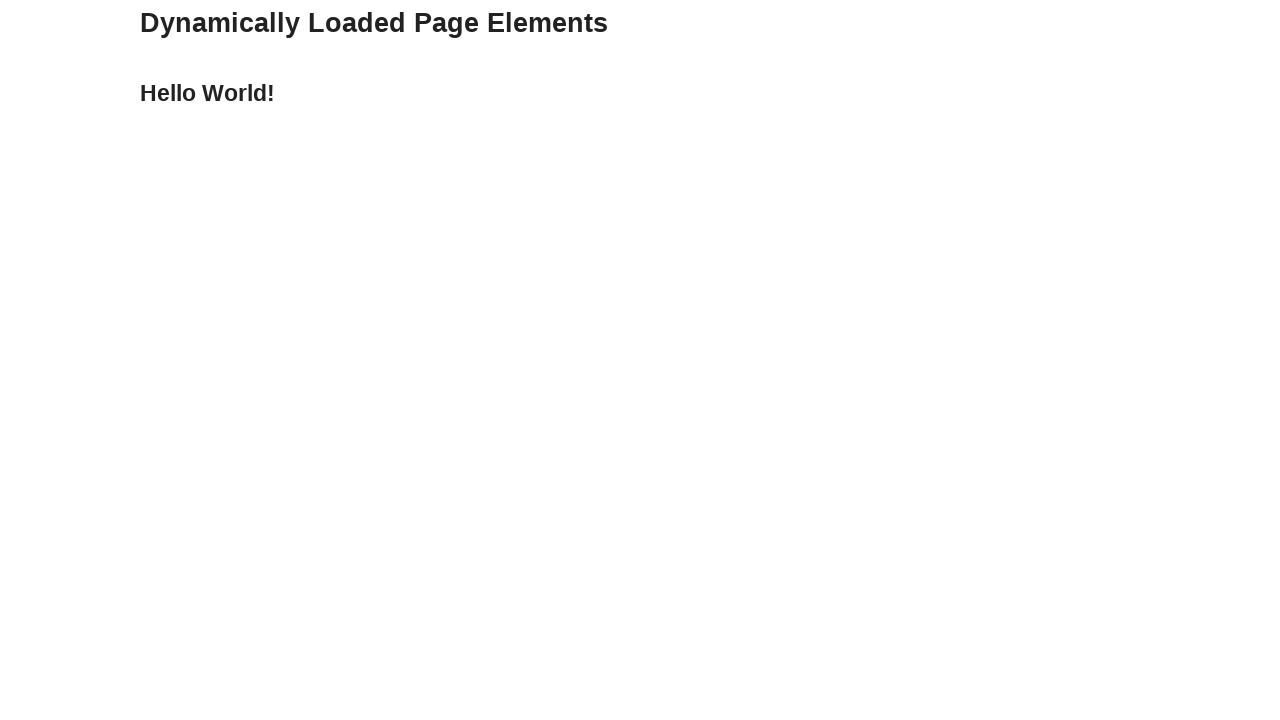

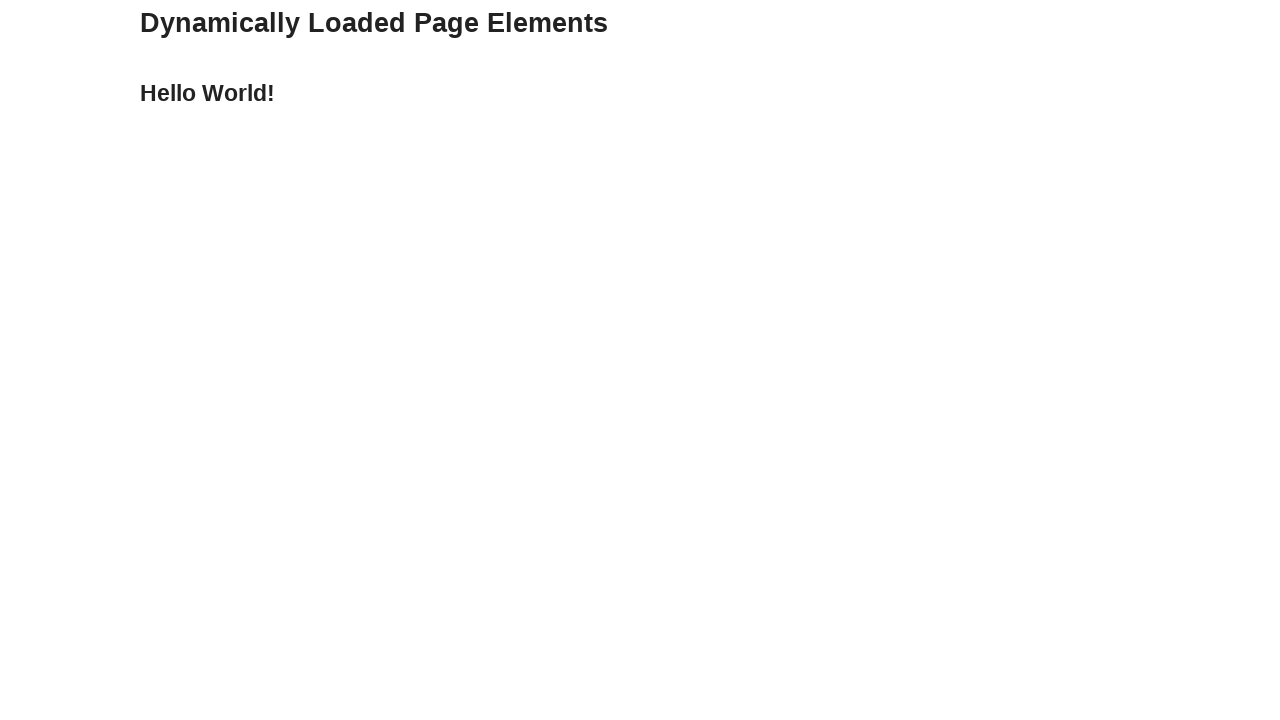